Tests XPath sibling and parent traversal by locating buttons in the header using following-sibling and parent axis selectors

Starting URL: https://rahulshettyacademy.com/AutomationPractice/

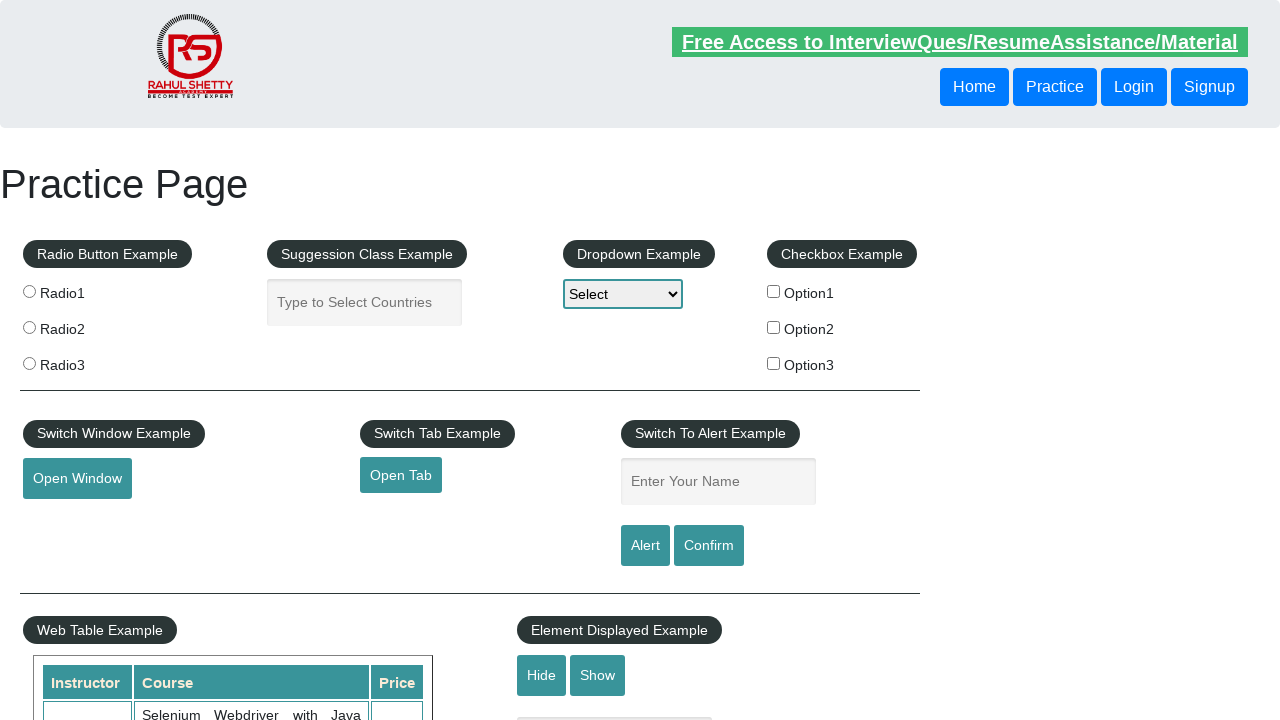

Located button using following-sibling XPath axis and retrieved text content
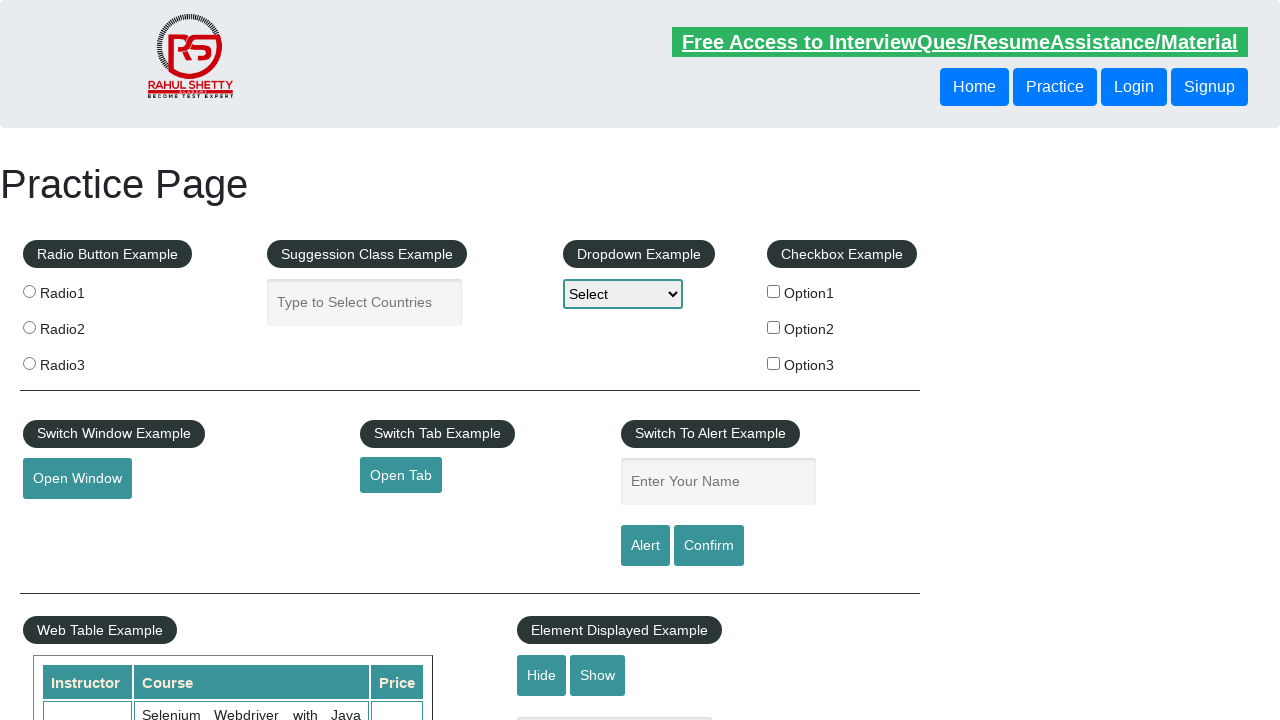

Printed following-sibling button text: Login
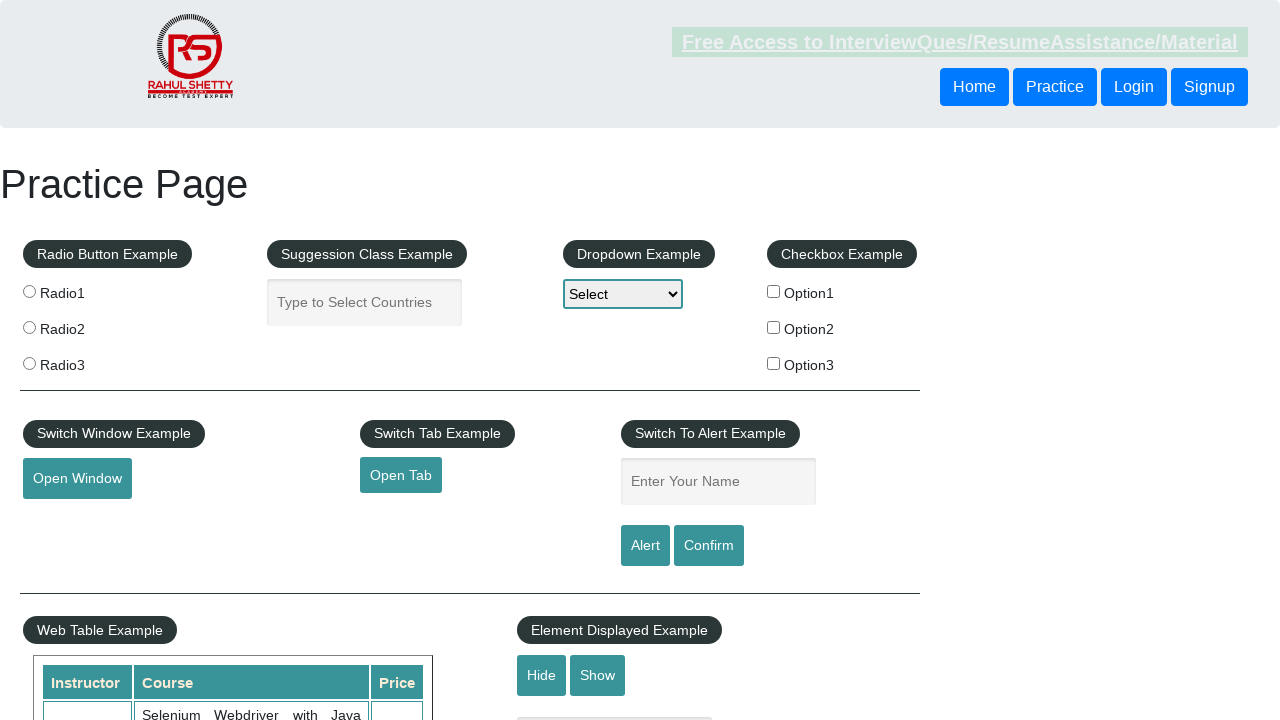

Located button using parent XPath axis and retrieved text content
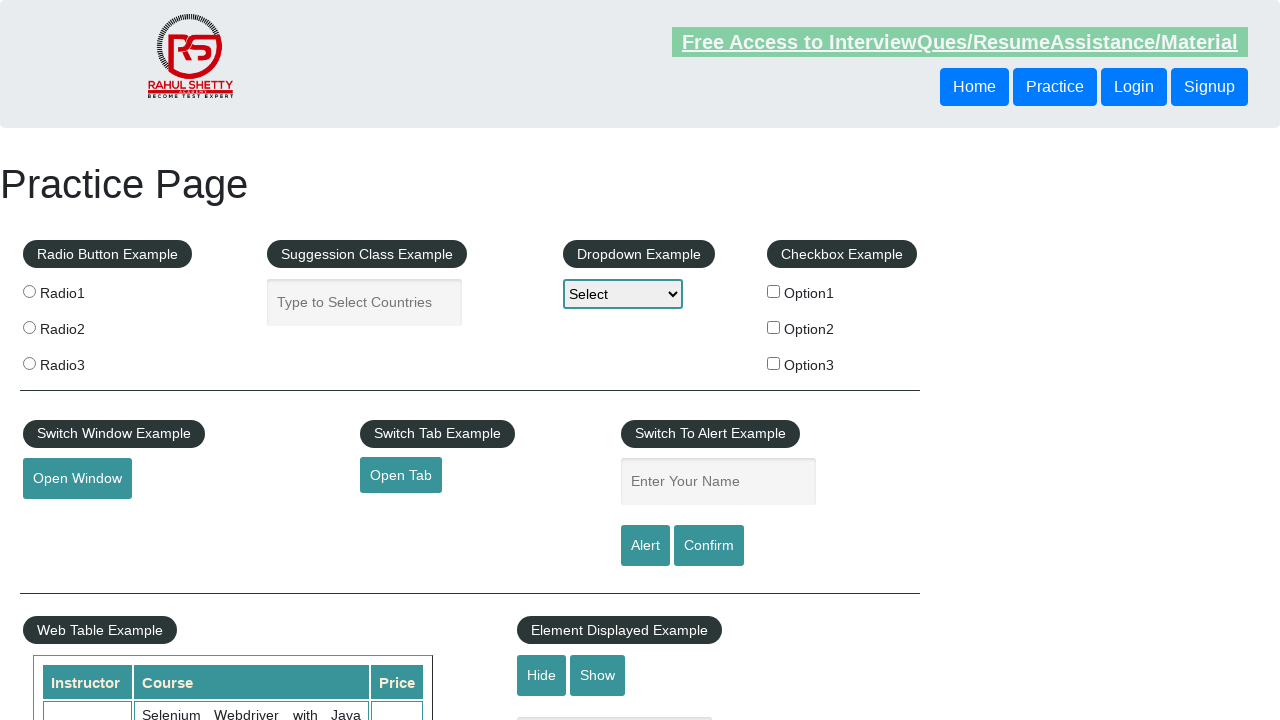

Printed parent traversal button text: Login
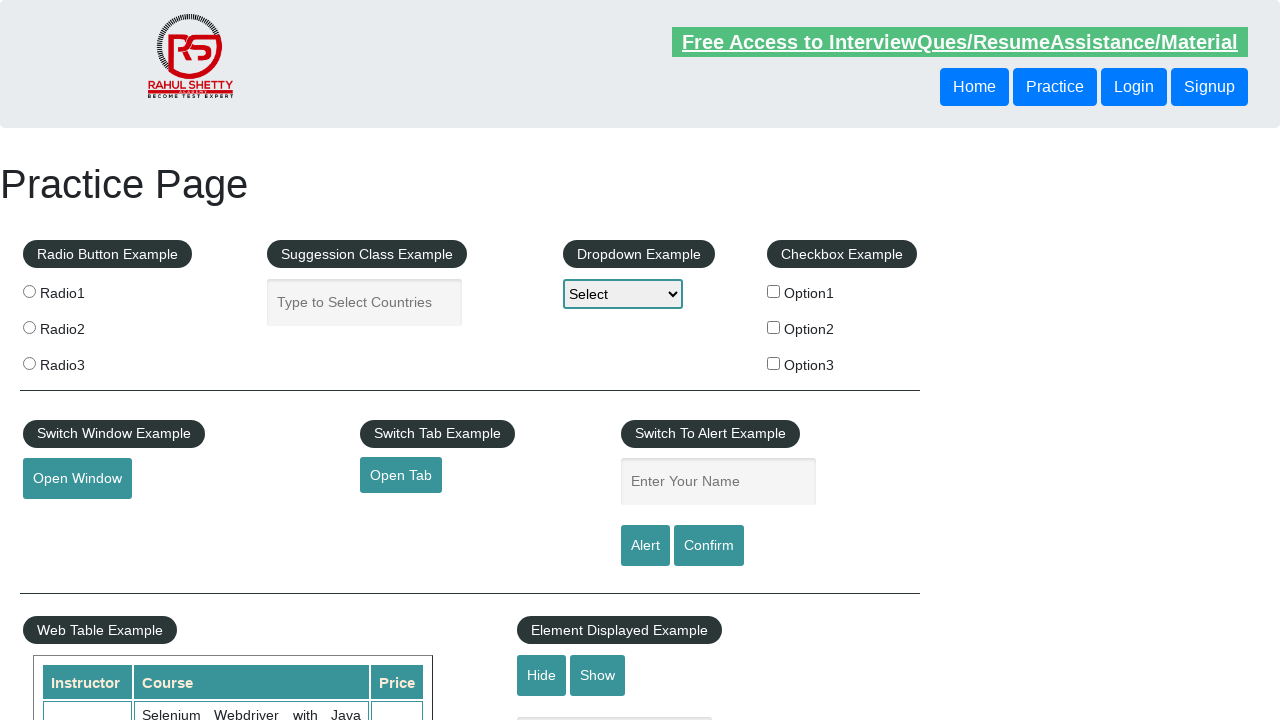

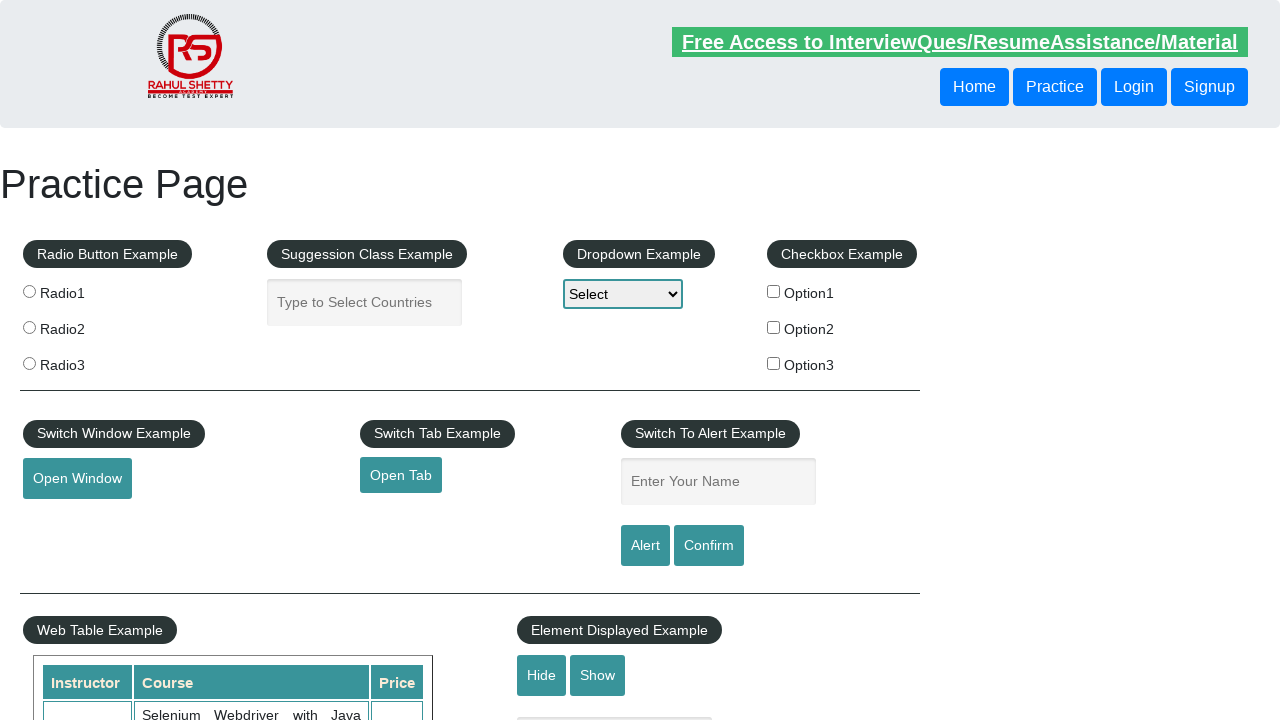